Tests Bootstrap dropdown component by scrolling to the dropdown button, clicking it to open the menu, and then selecting the "Another action" option from the dropdown list.

Starting URL: https://getbootstrap.com/docs/4.0/components/dropdowns/

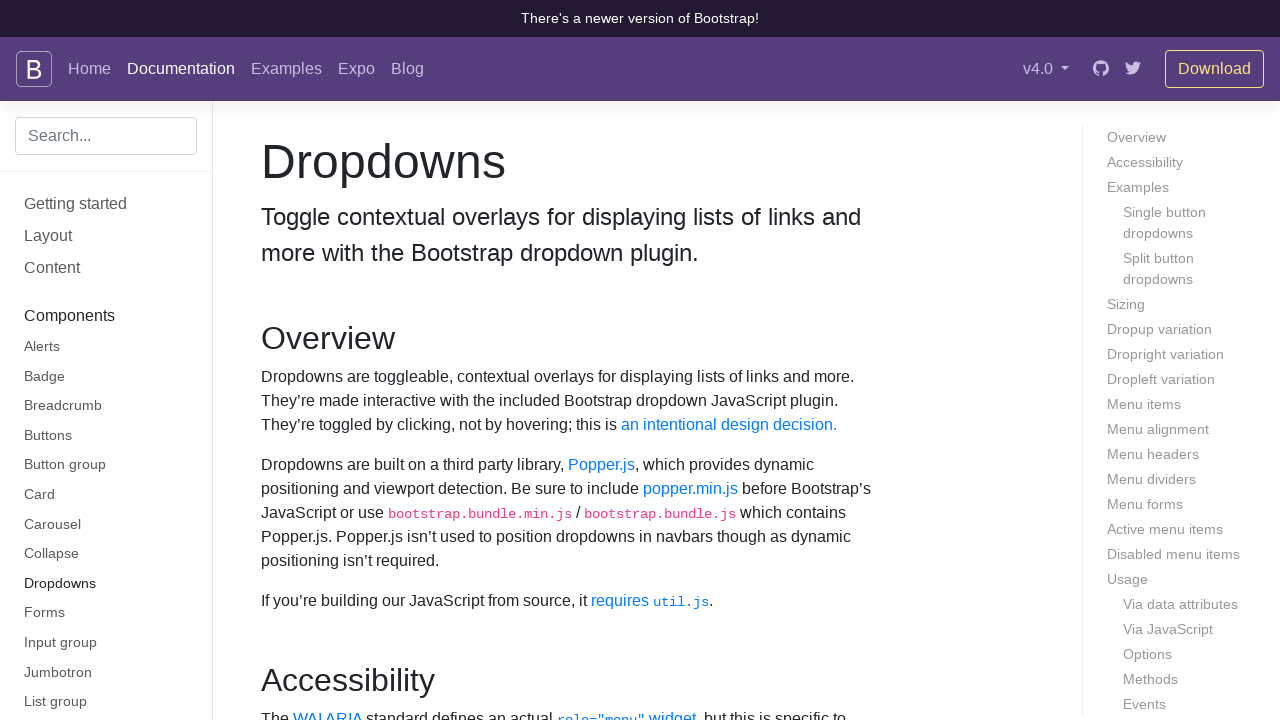

Scrolled dropdown button into view
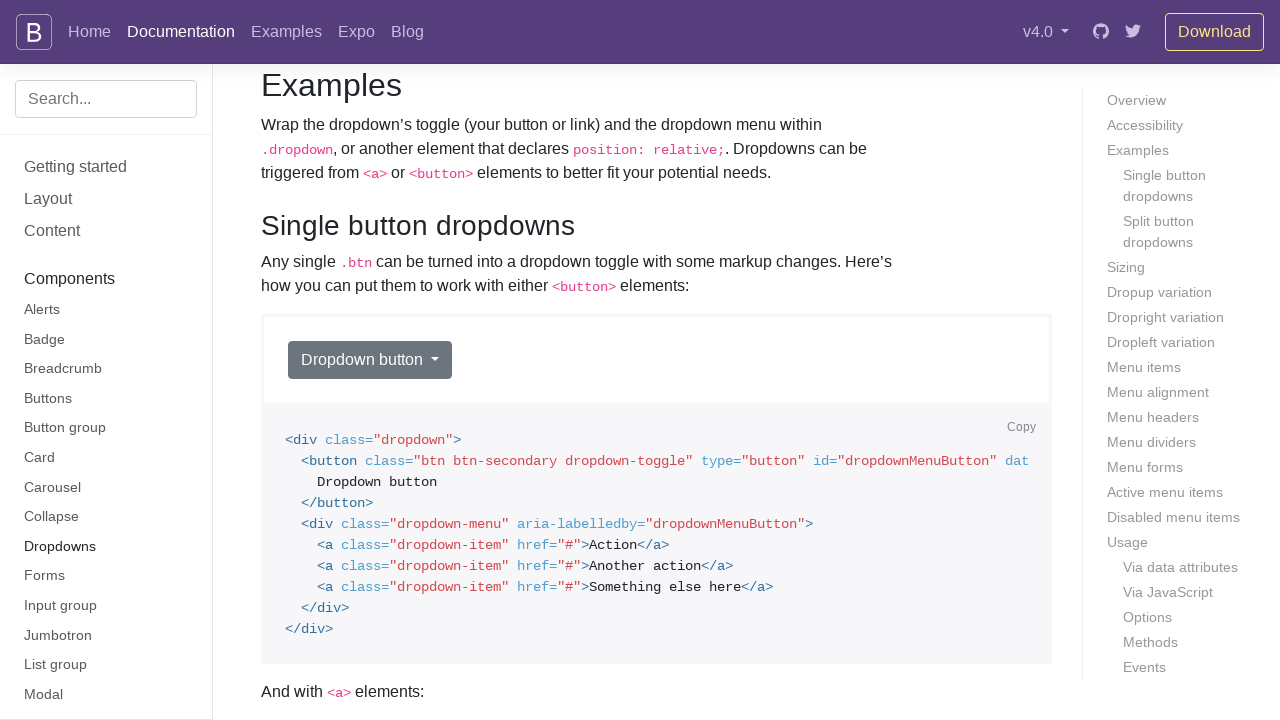

Clicked dropdown button to open menu at (370, 360) on button#dropdownMenuButton
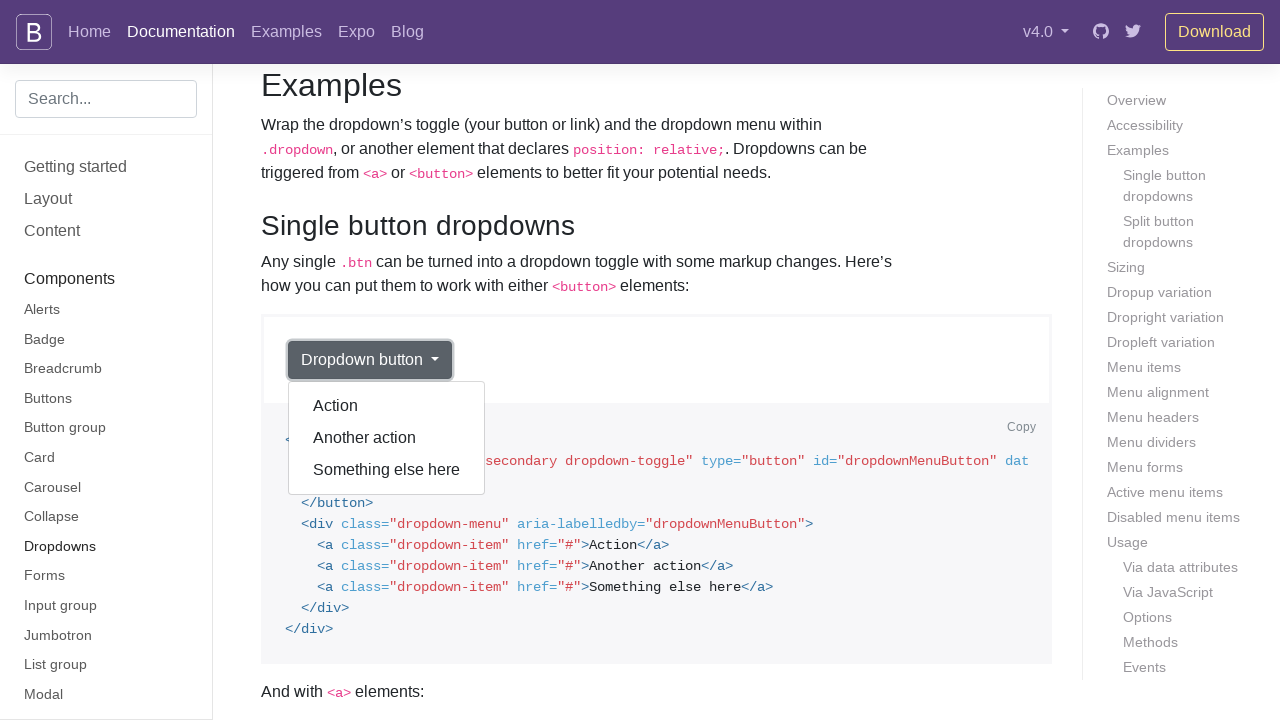

Dropdown menu appeared
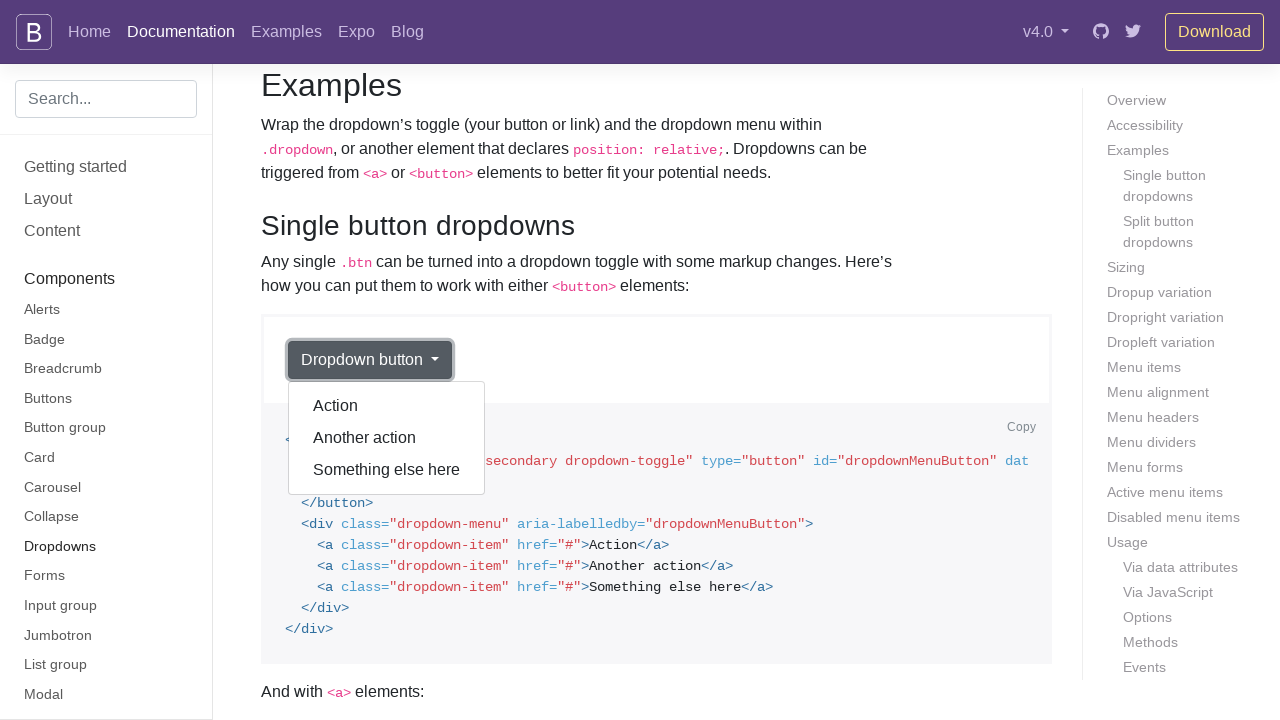

Selected 'Another action' from dropdown menu at (387, 438) on div.dropdown-menu.show a >> nth=1
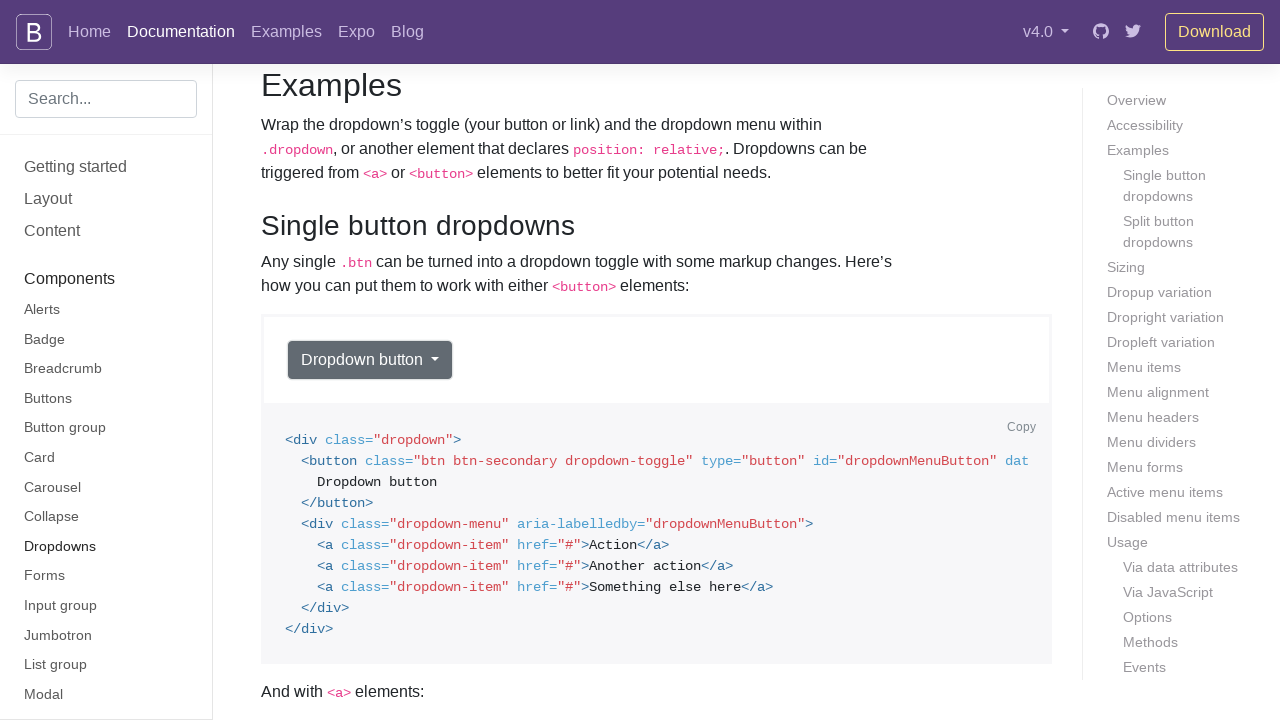

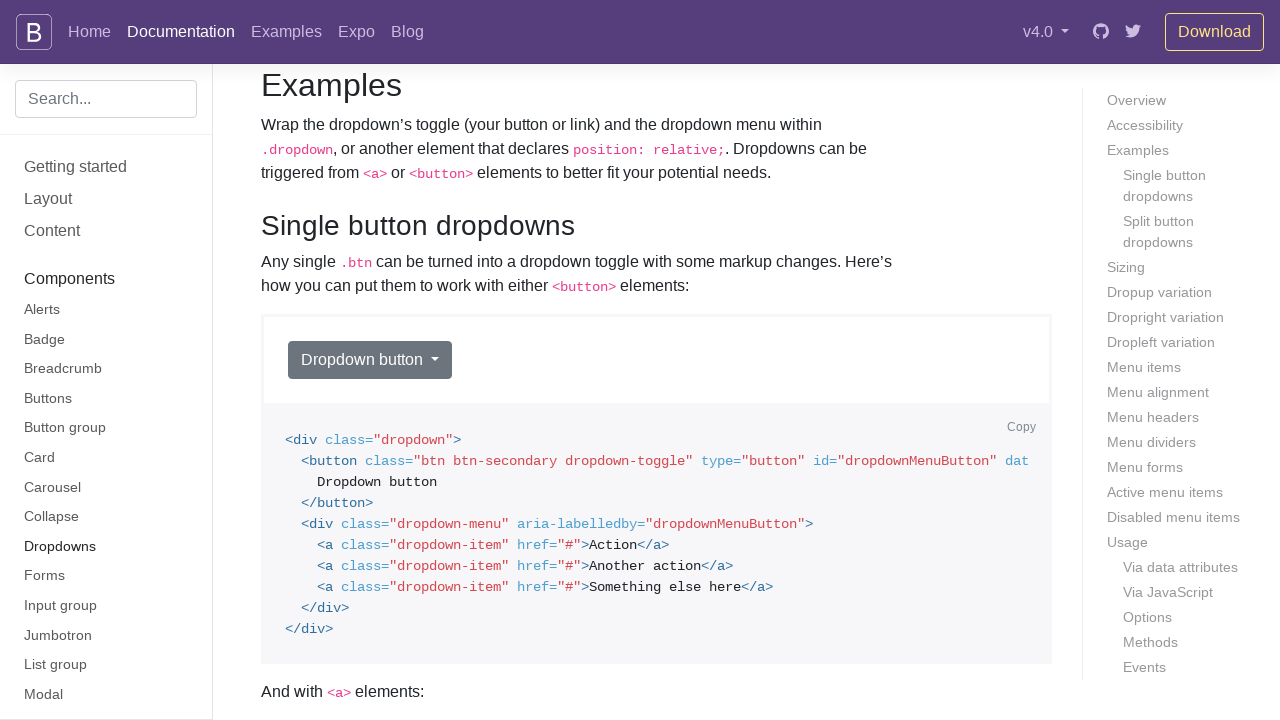